Navigates to TesterHome community page and verifies it loads

Starting URL: http://testerhome.com/

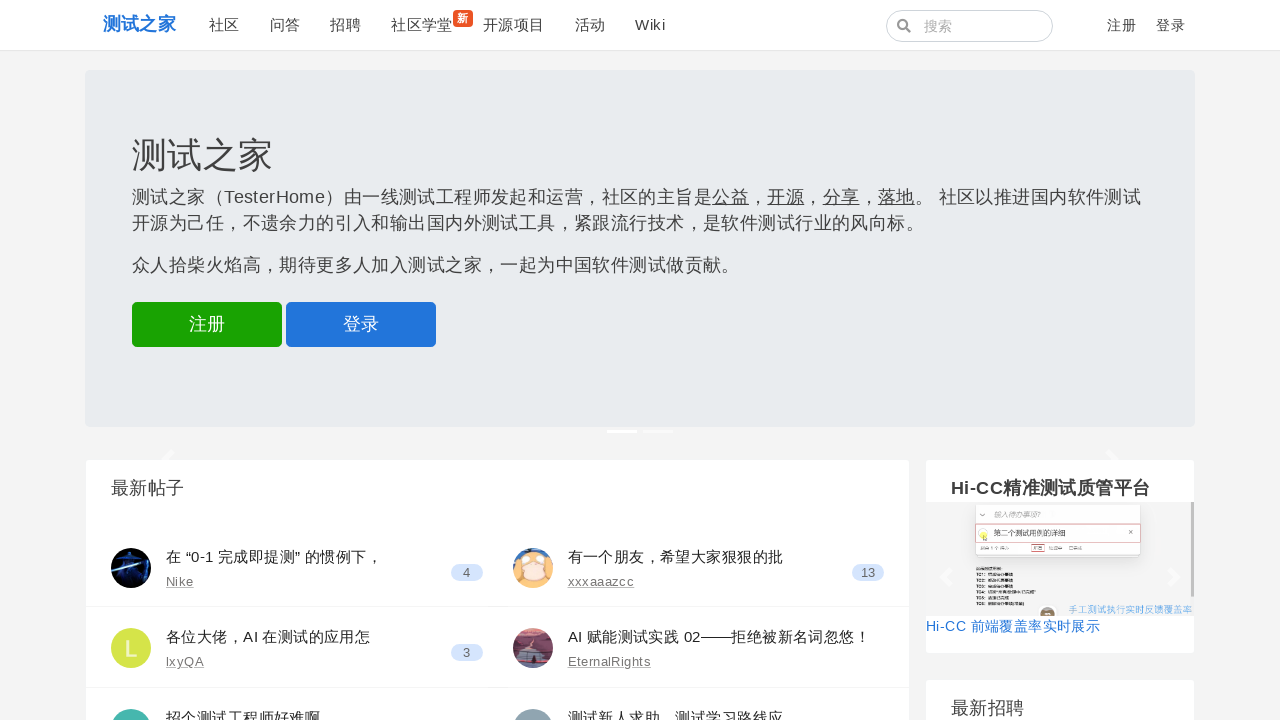

Waited for TesterHome page to load (domcontentloaded state)
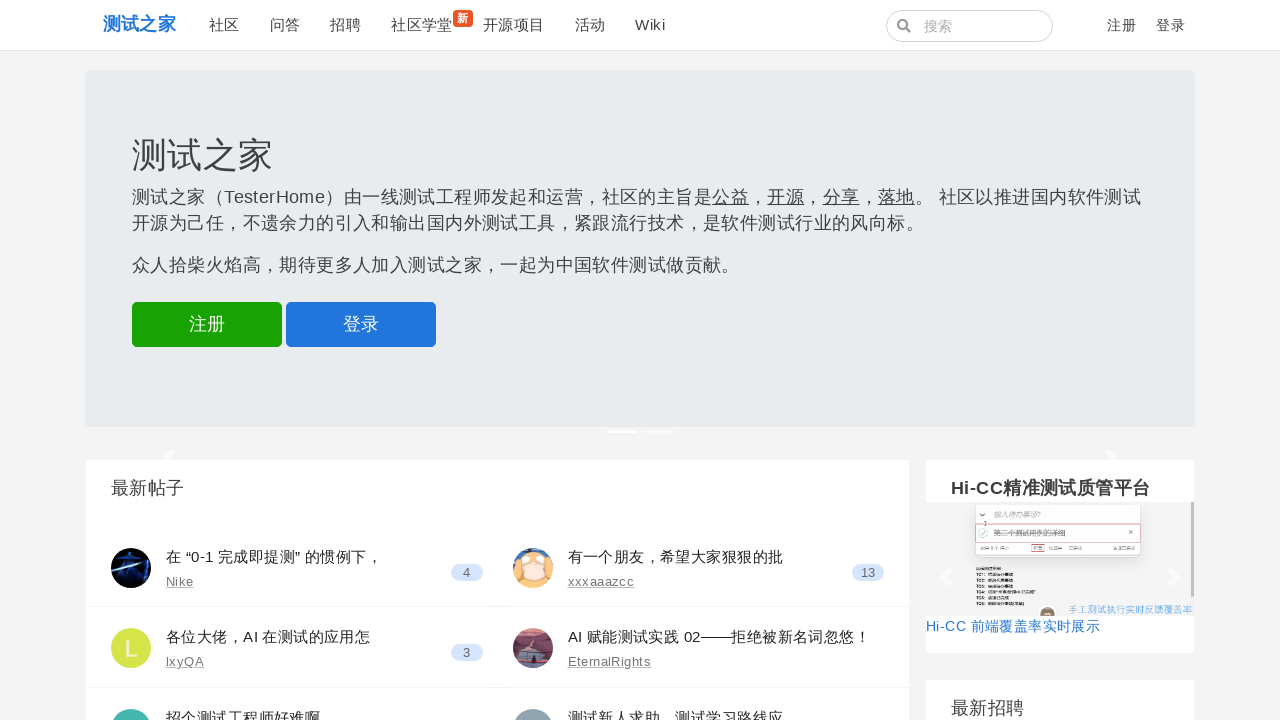

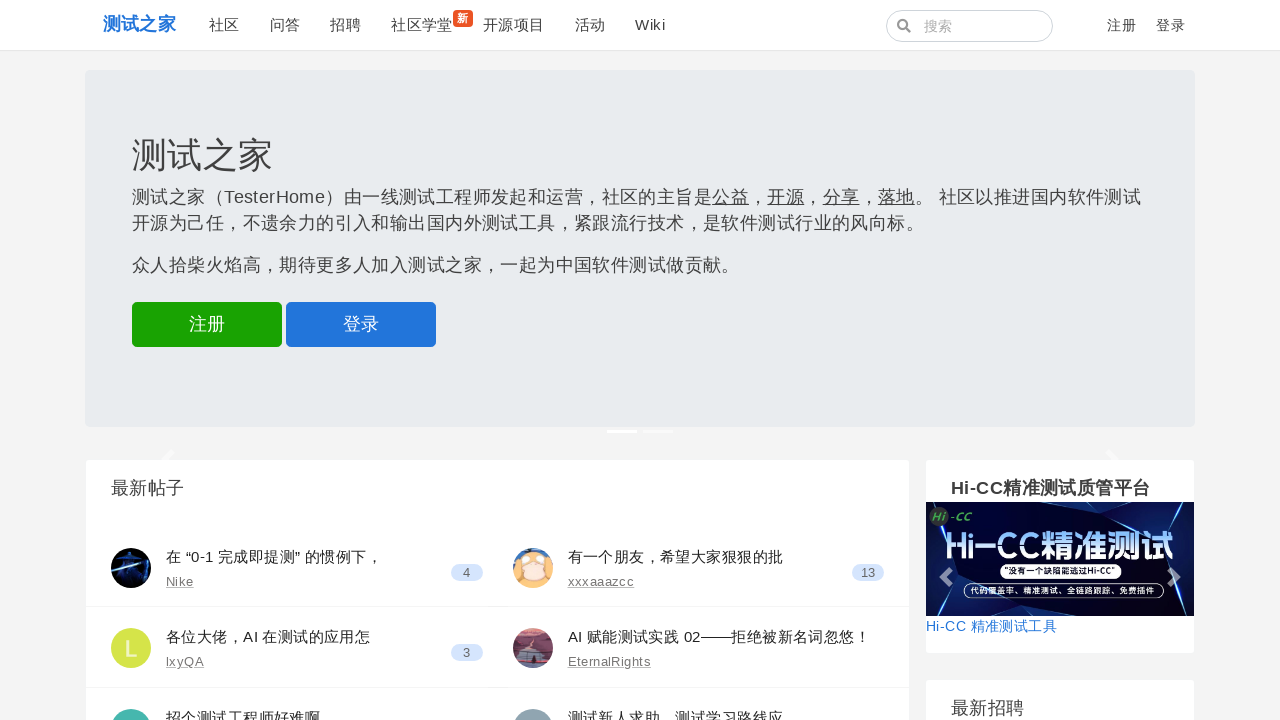